Tests a registration form by filling in first name, last name, and email fields, then submitting and verifying the success message.

Starting URL: http://suninjuly.github.io/registration1.html

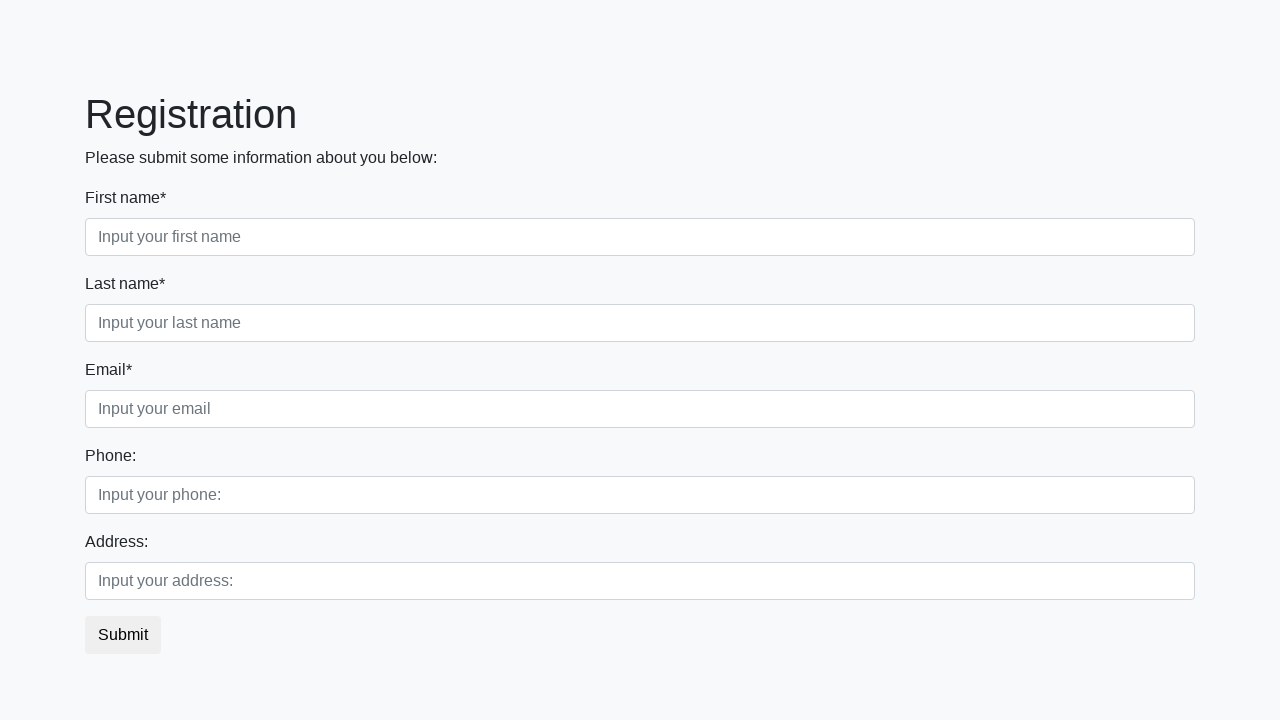

Filled first name field with 'Mikhail' on .first_block .first
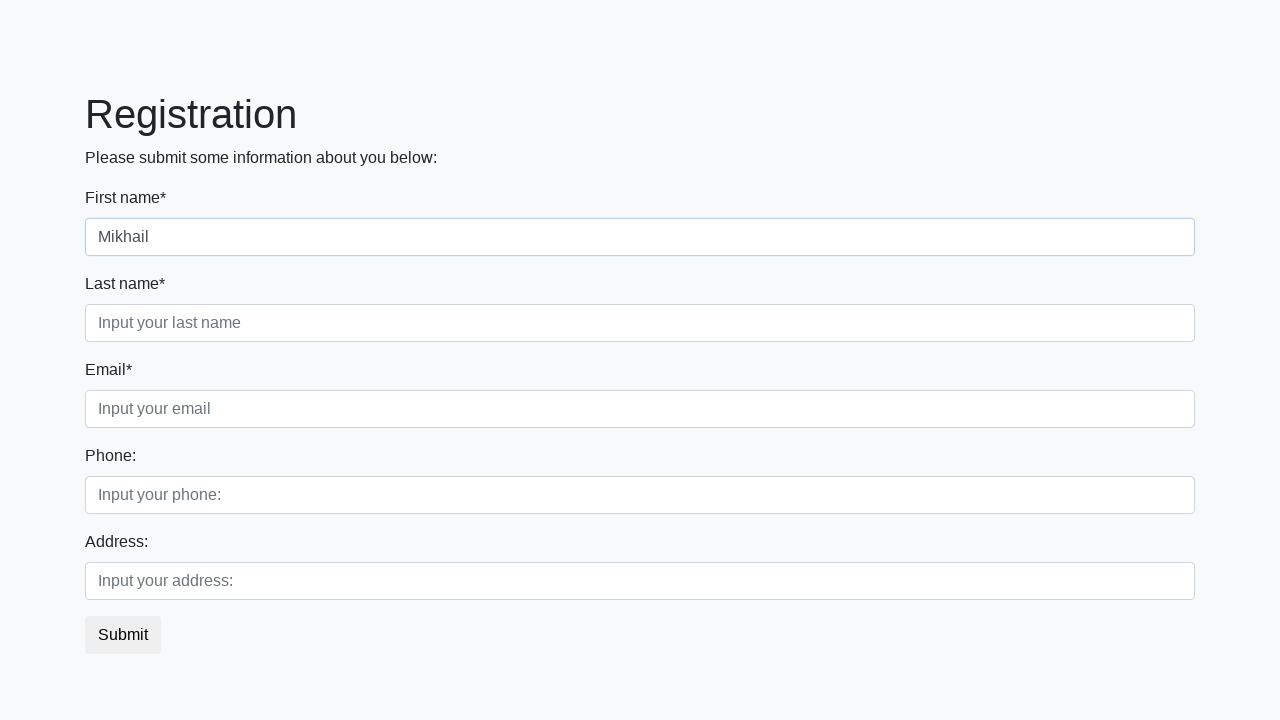

Filled last name field with 'Petrov' on .first_block .second
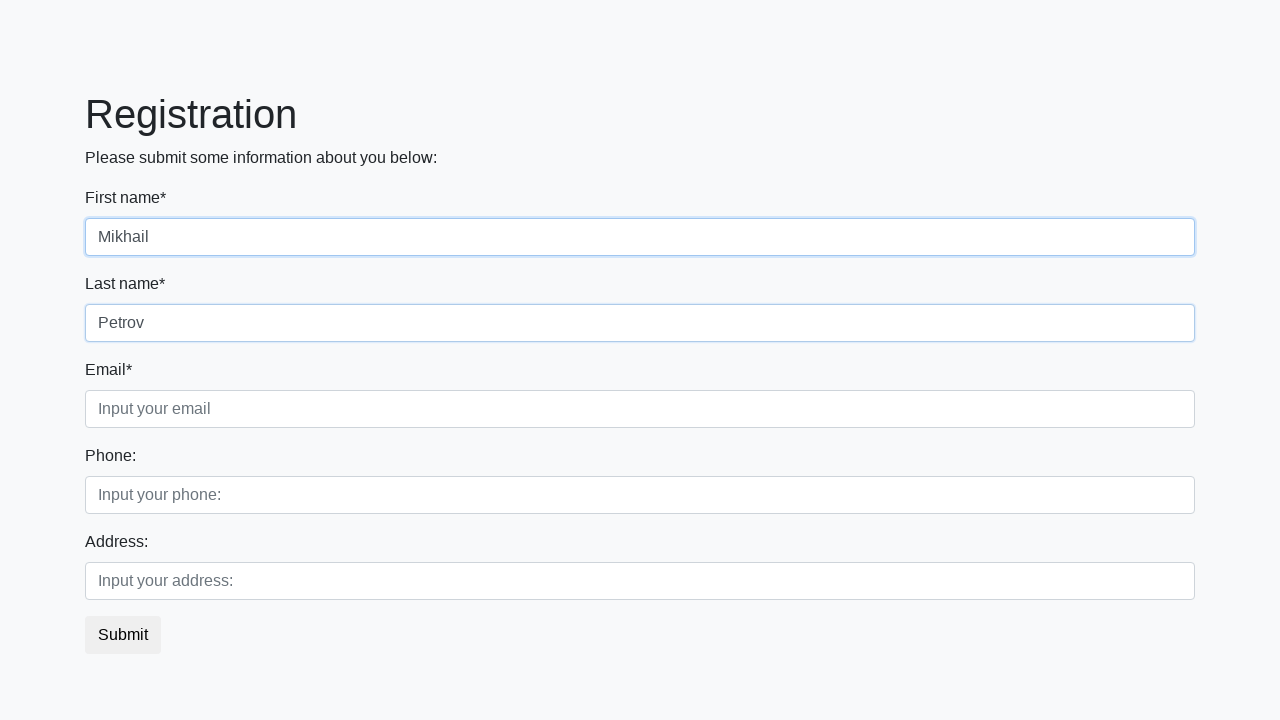

Filled email field with 'testuser2024@gmail.com' on .first_block .third
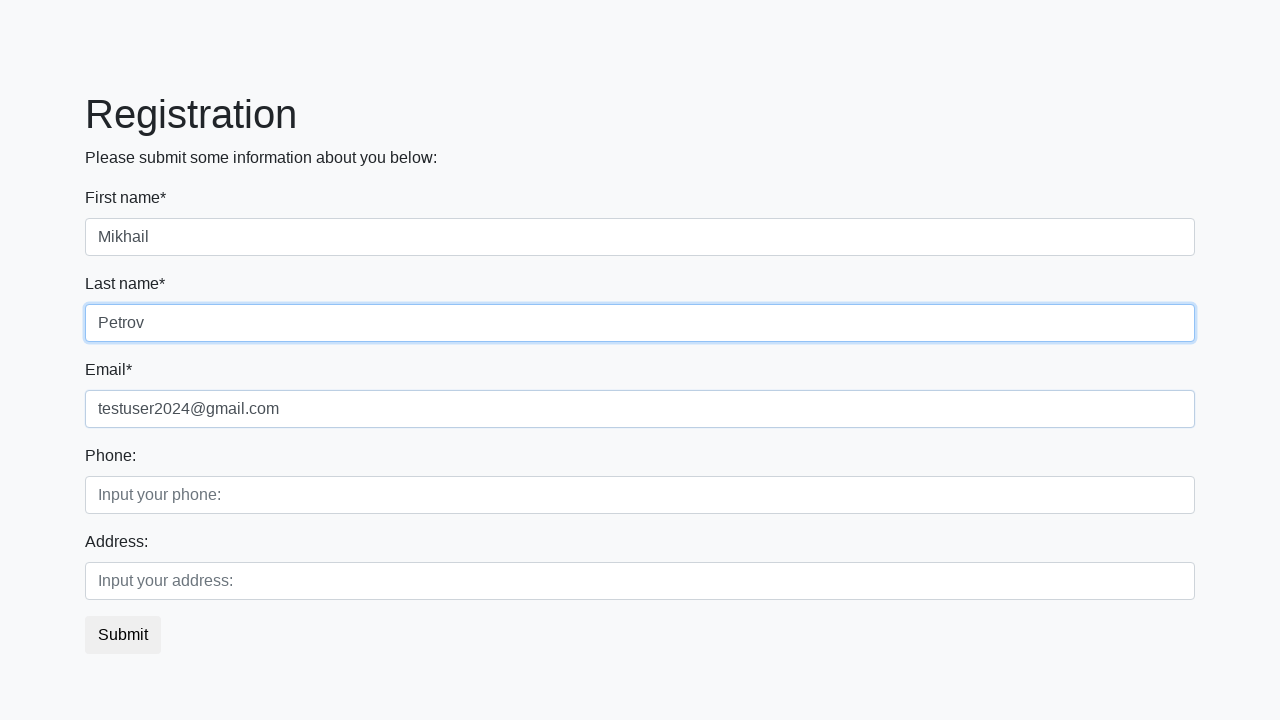

Clicked submit button at (123, 635) on button.btn
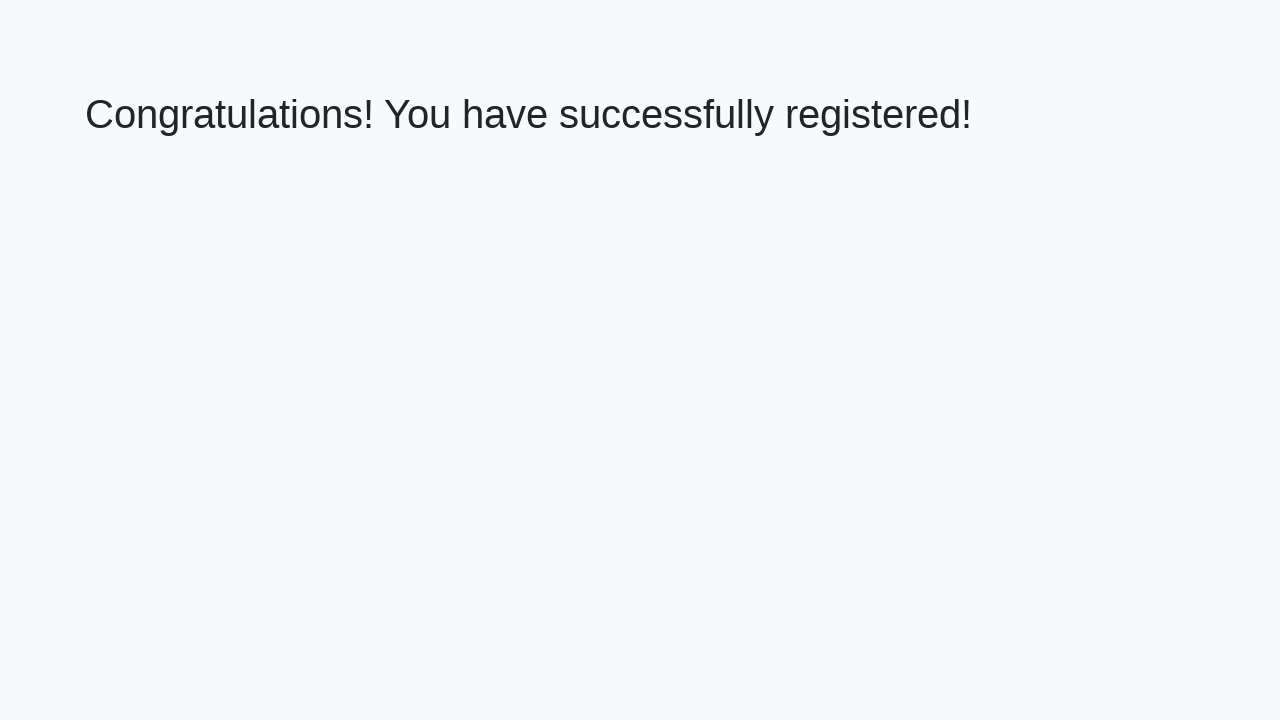

Success message appeared with h1 element
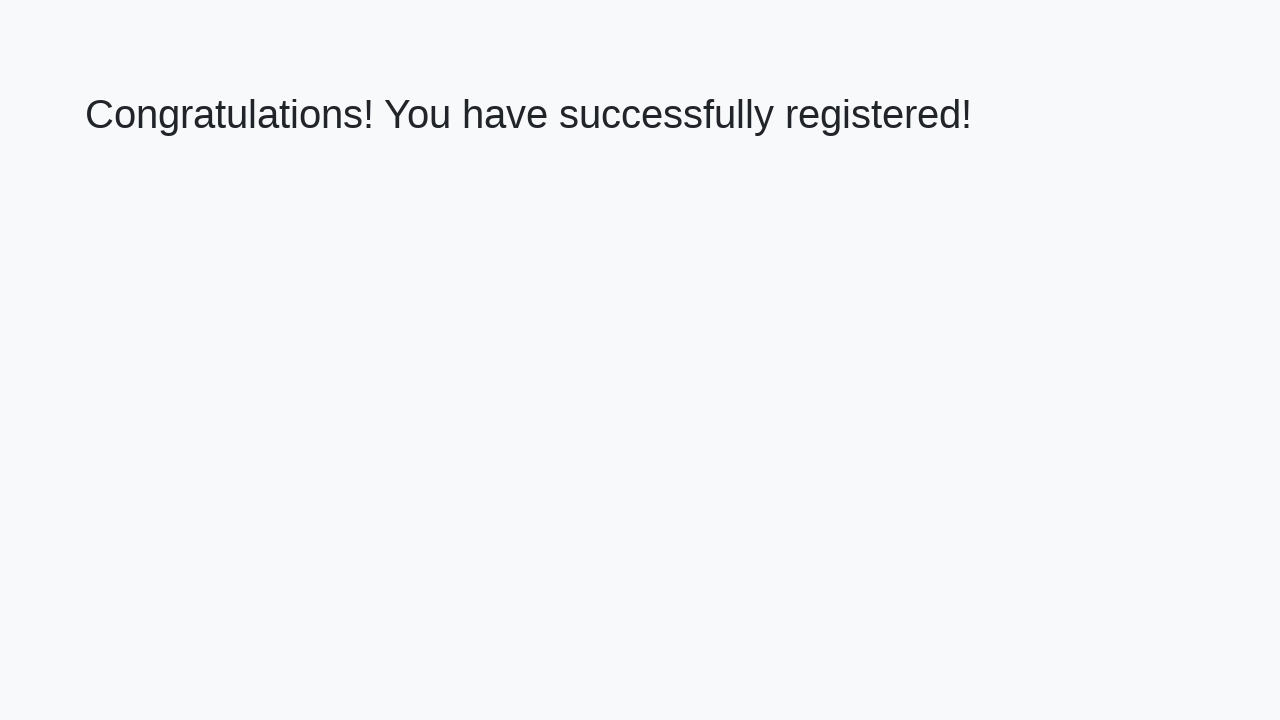

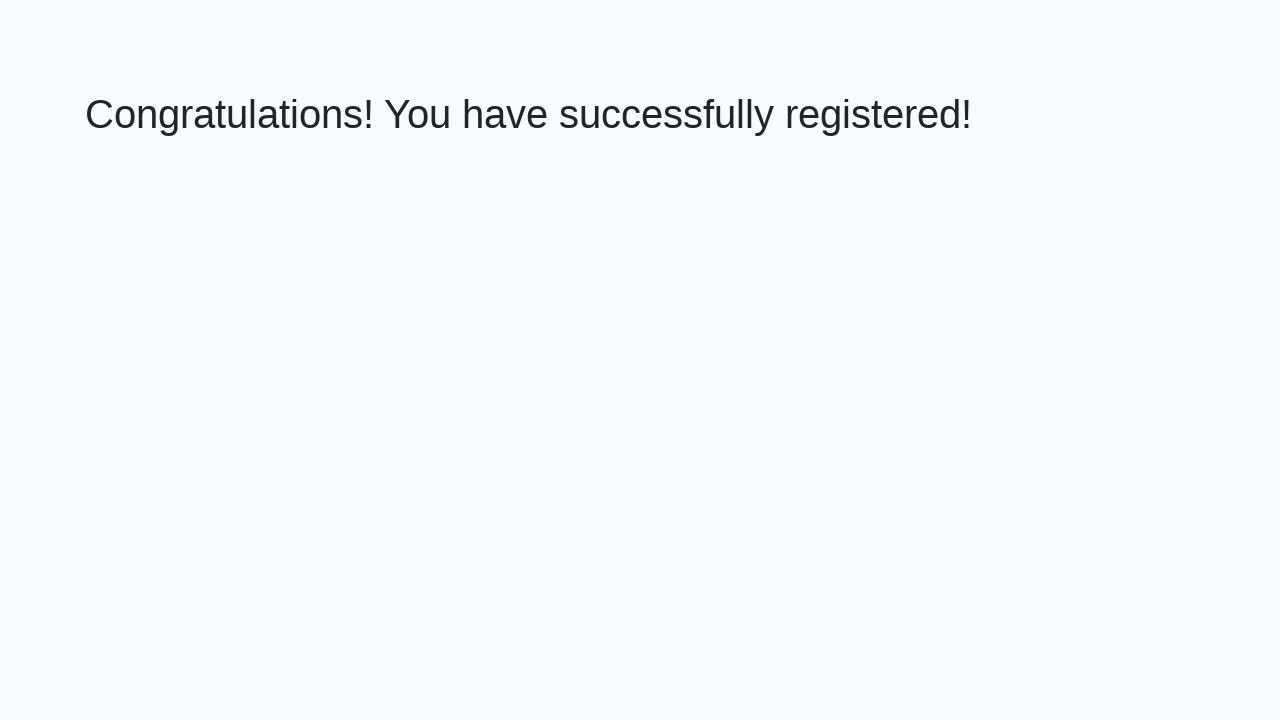